Tests opening a new tab programmatically, navigating to a different URL, and verifying the content.

Starting URL: https://thecode.media/

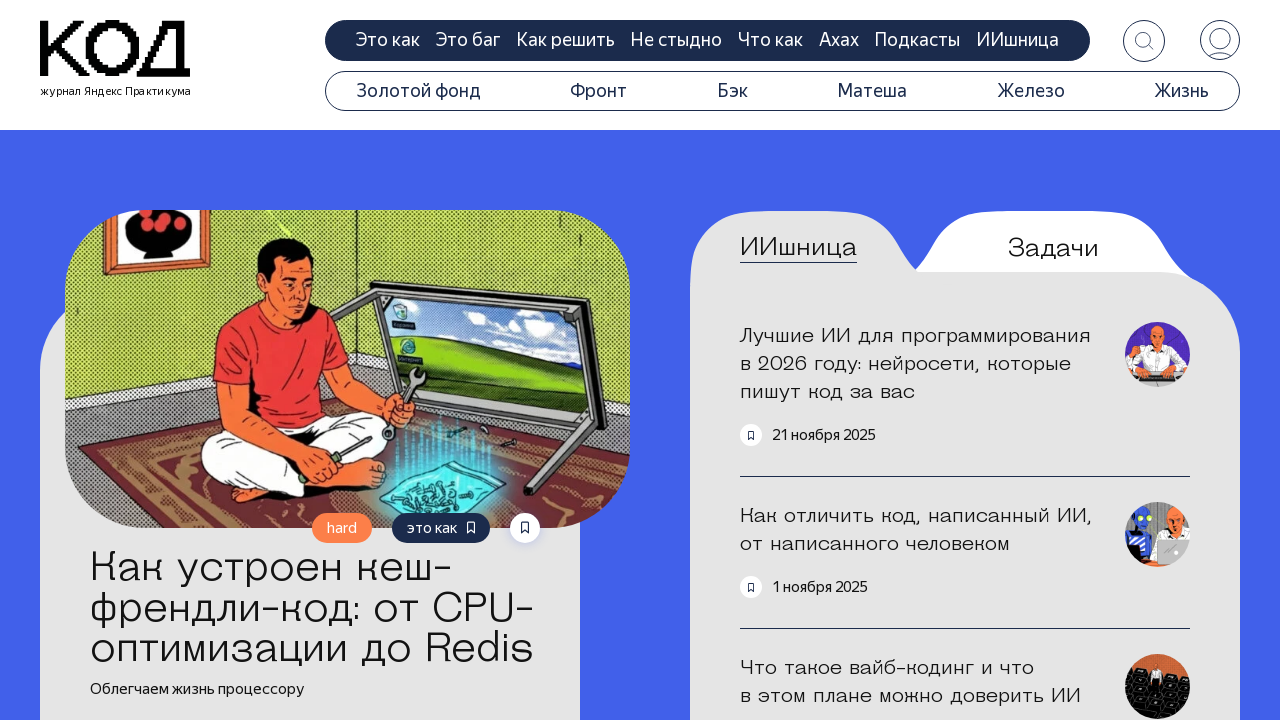

Opened a new browser tab
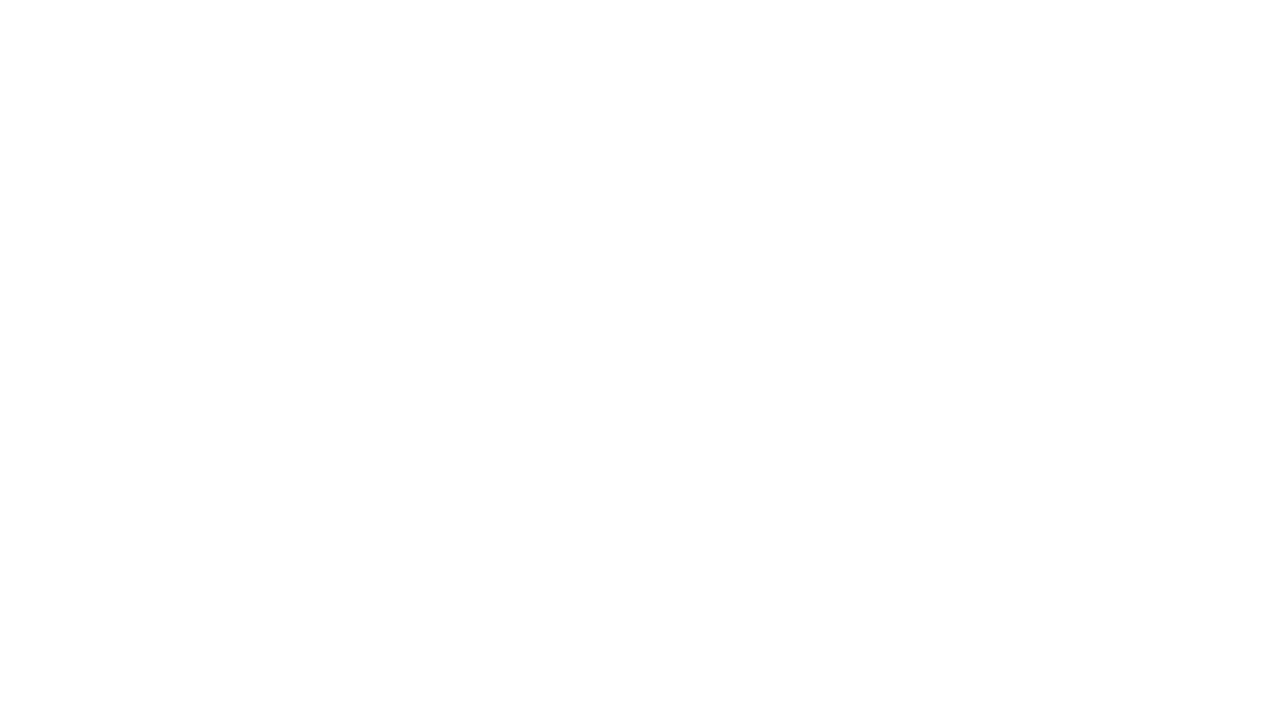

Navigated to howto page in new tab
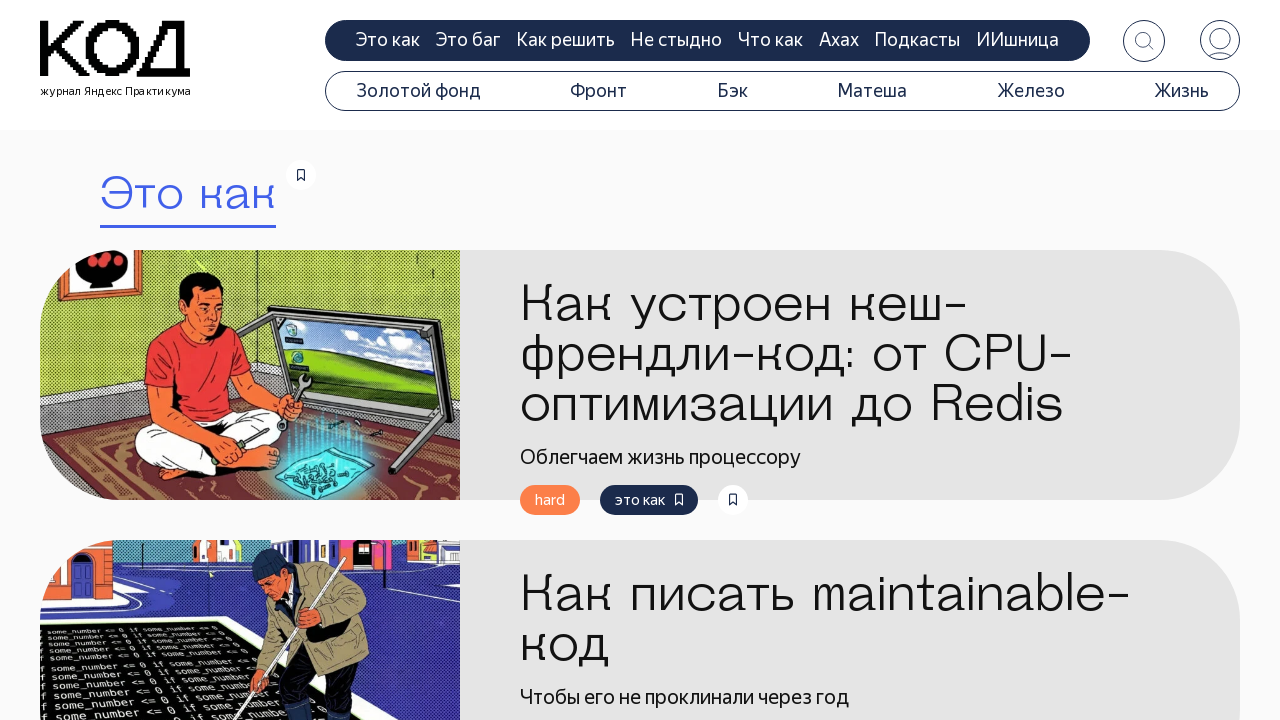

Verified search title element is present on howto page
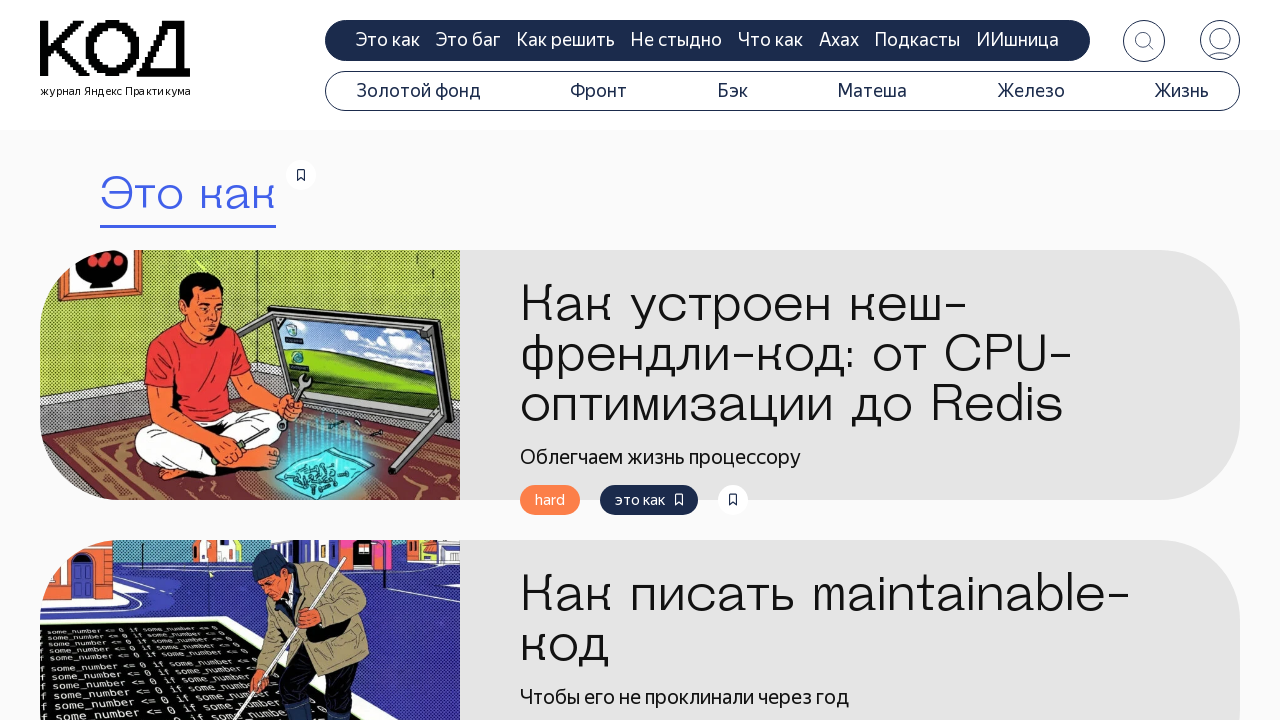

Closed the new tab
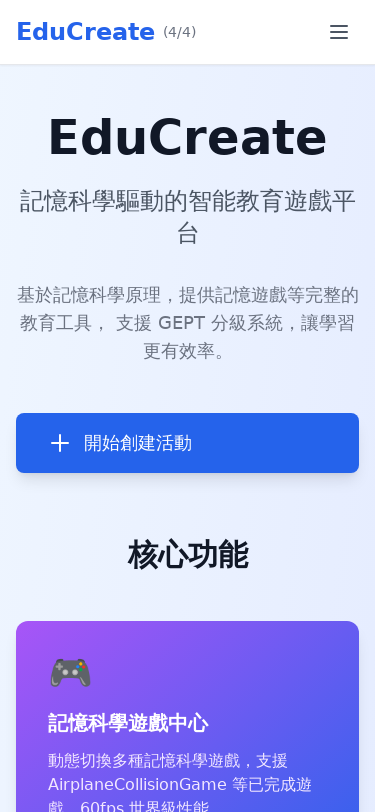

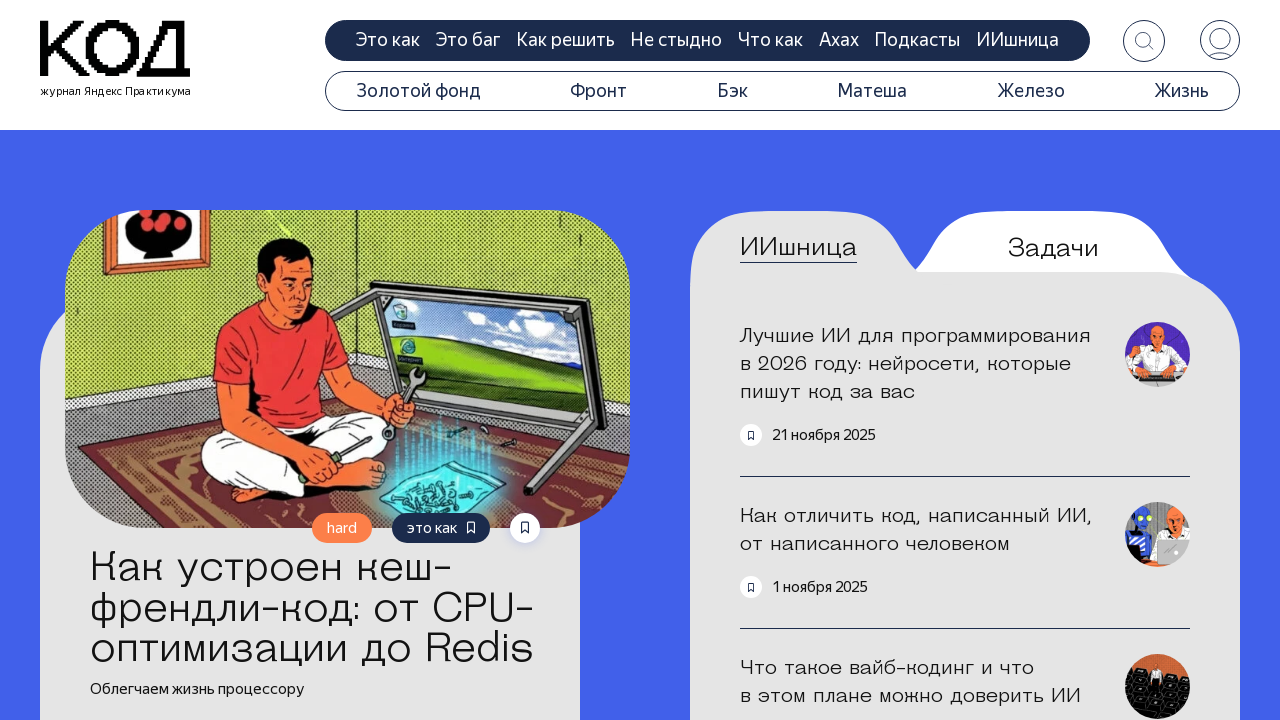